Tests the add/remove elements functionality by clicking the "Add Element" button 5 times to create elements, then clicking 3 of the created "Delete" buttons to remove them.

Starting URL: https://the-internet.herokuapp.com/add_remove_elements/

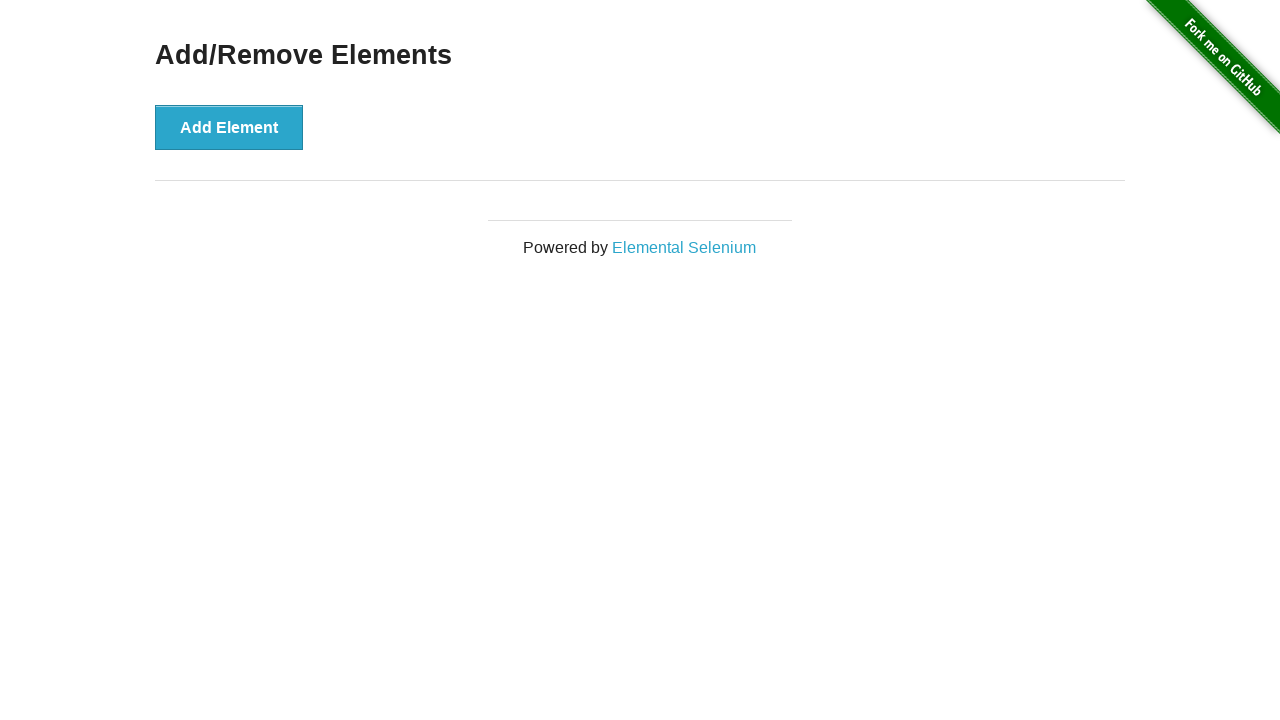

Clicked 'Add Element' button (iteration 1/5) at (229, 127) on button:has-text('Add Element')
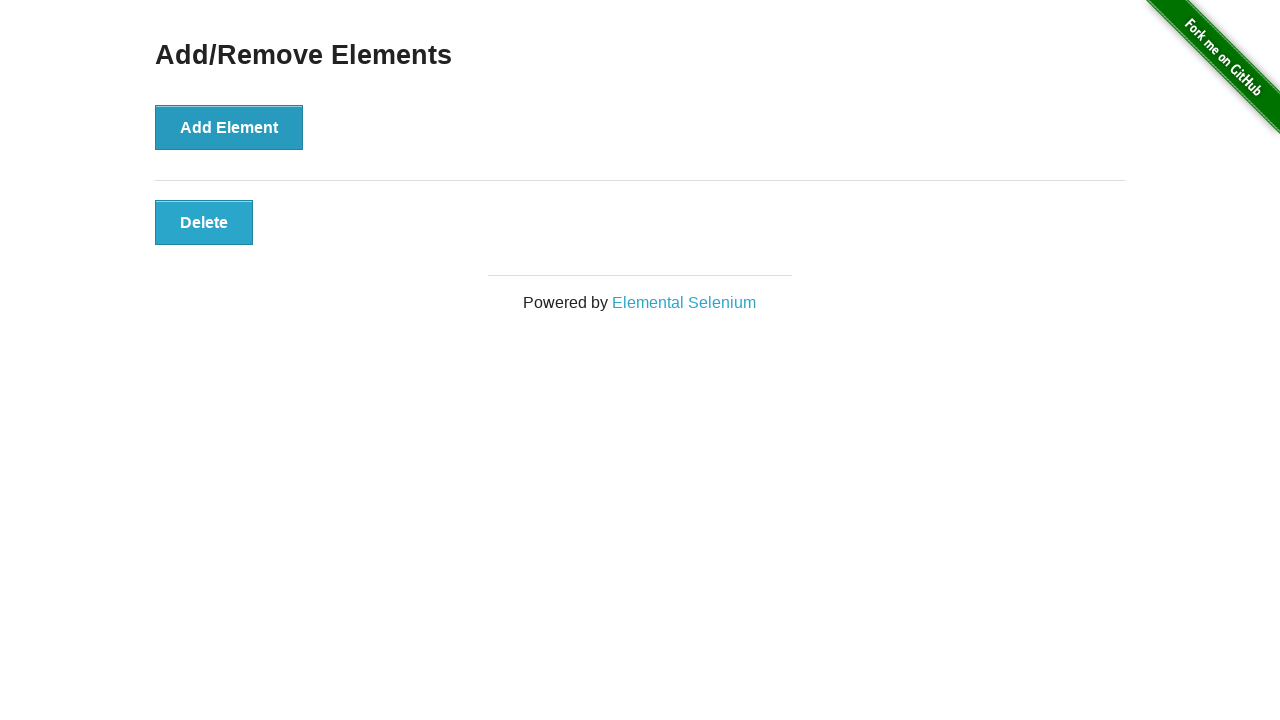

Clicked 'Add Element' button (iteration 2/5) at (229, 127) on button:has-text('Add Element')
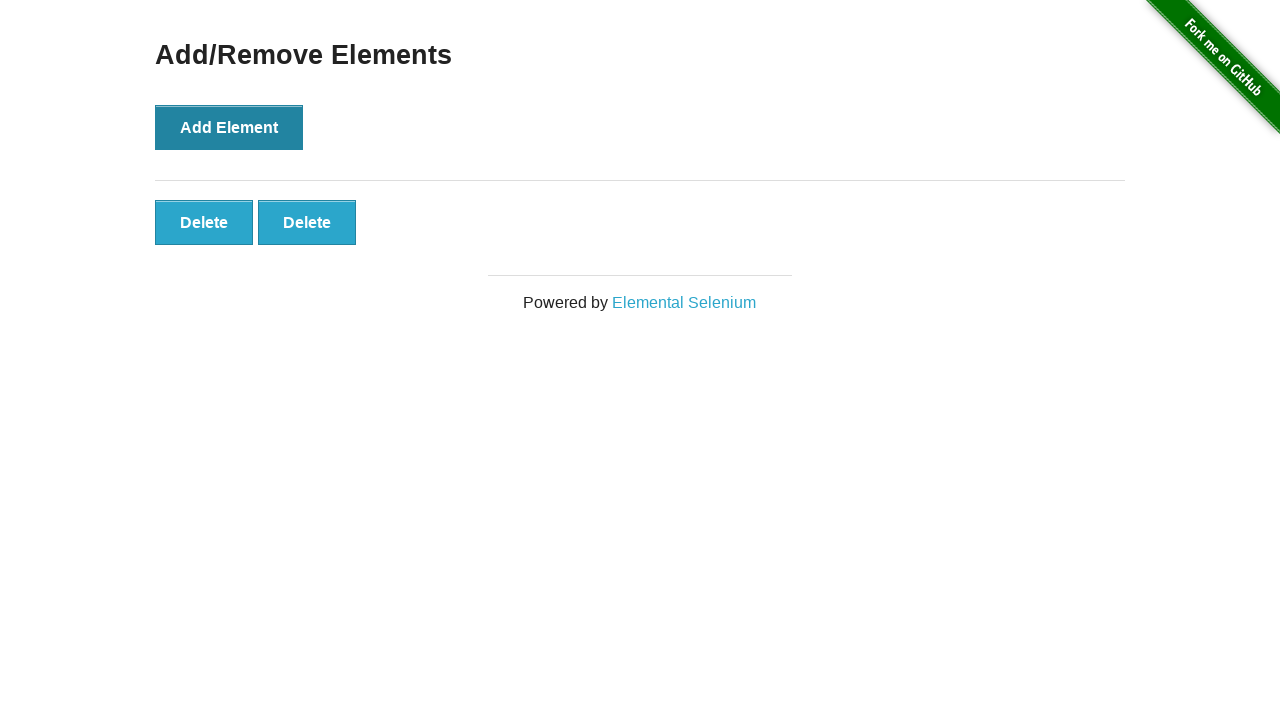

Clicked 'Add Element' button (iteration 3/5) at (229, 127) on button:has-text('Add Element')
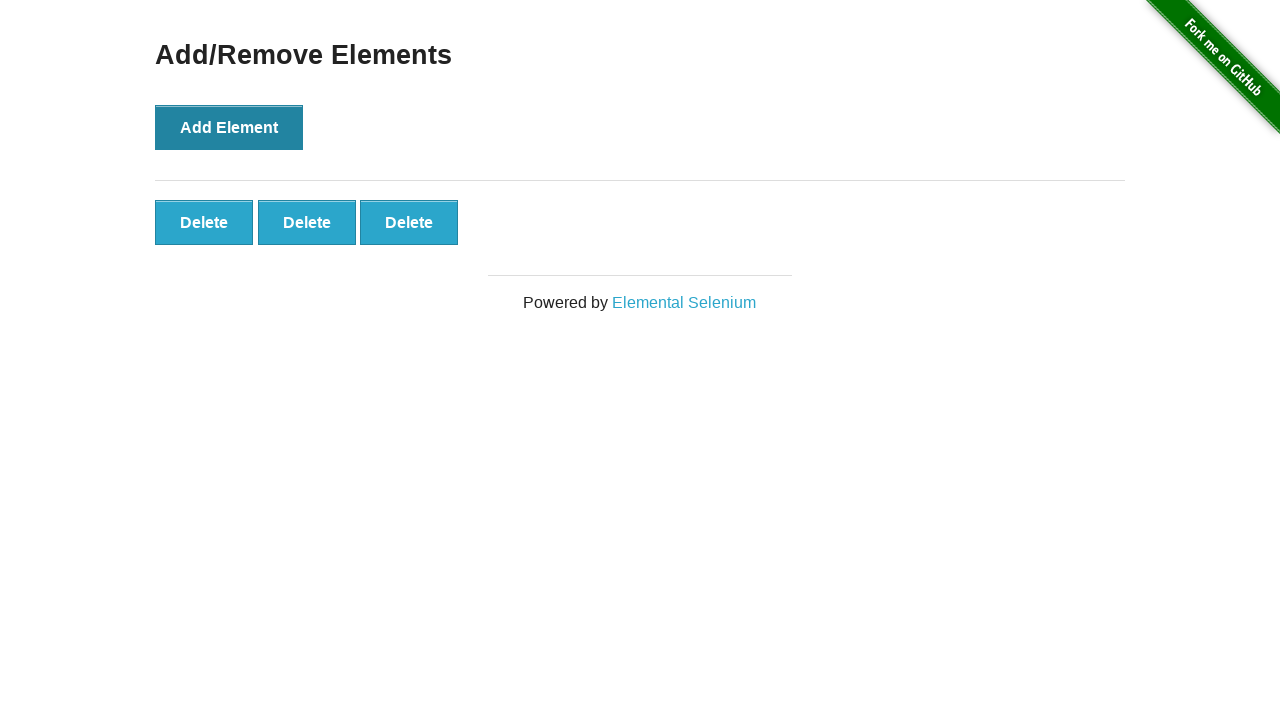

Clicked 'Add Element' button (iteration 4/5) at (229, 127) on button:has-text('Add Element')
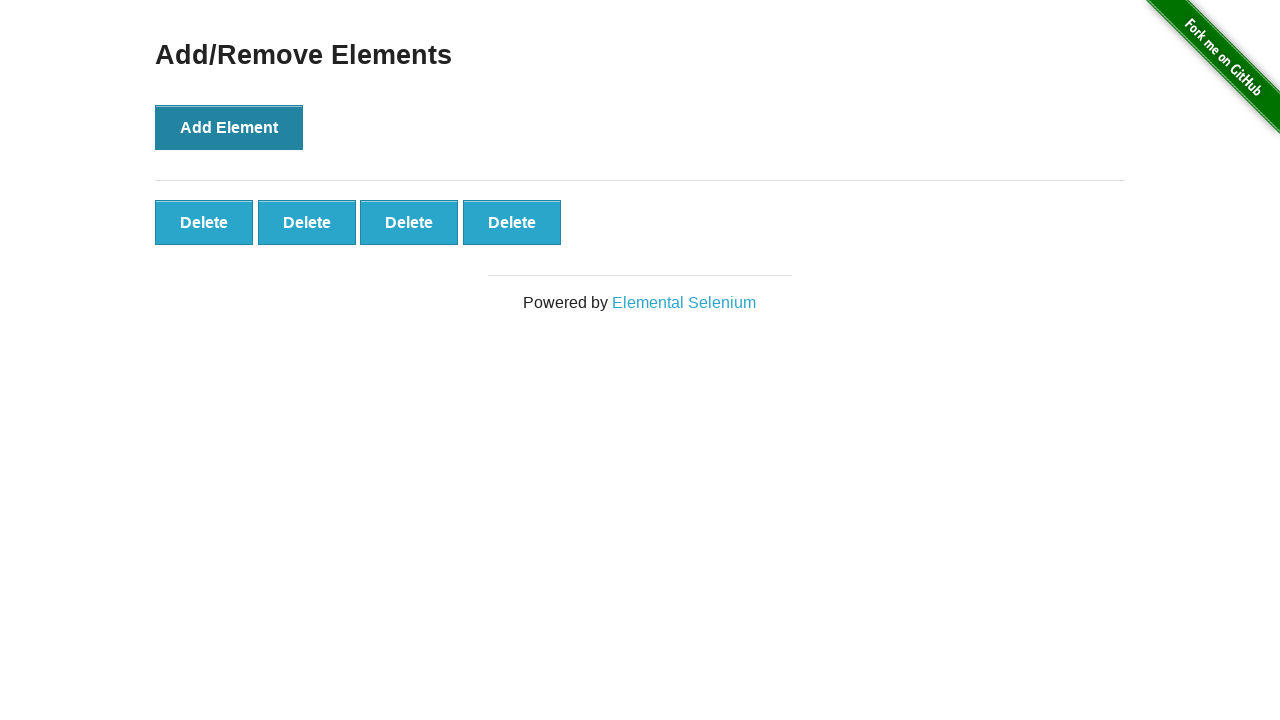

Clicked 'Add Element' button (iteration 5/5) at (229, 127) on button:has-text('Add Element')
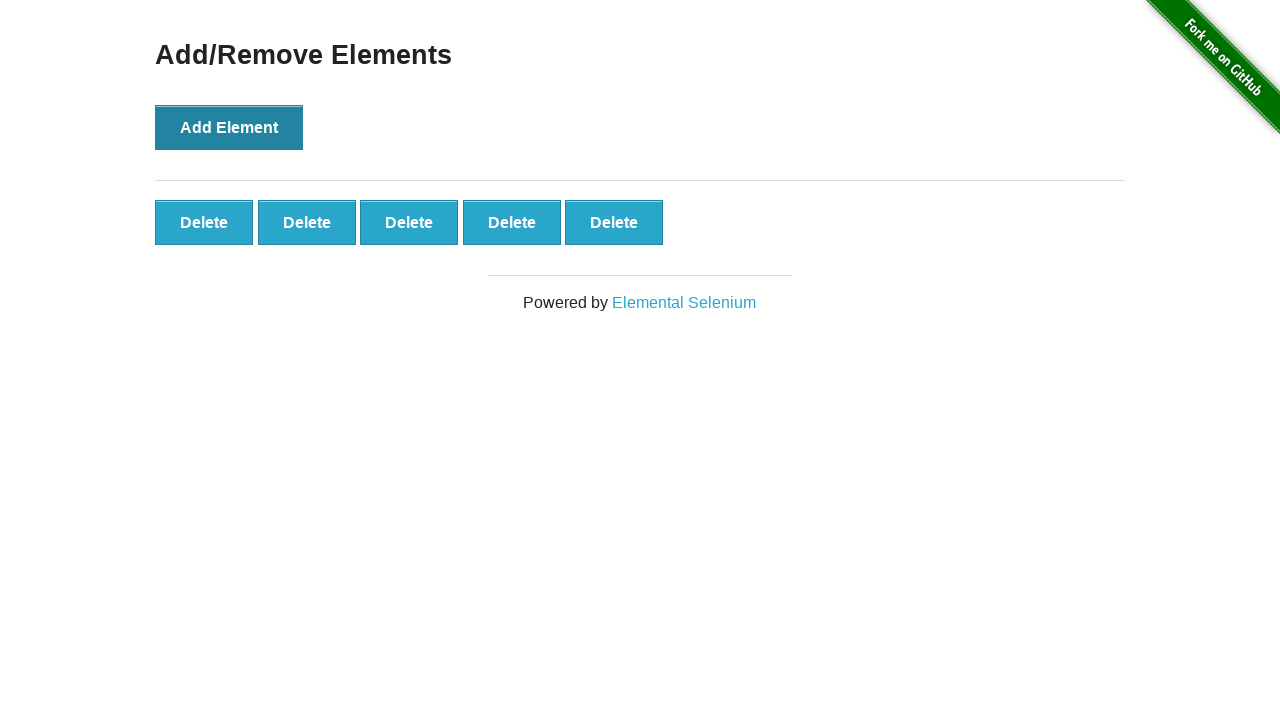

Clicked 'Delete' button to remove element (iteration 1/3) at (204, 222) on .added-manually
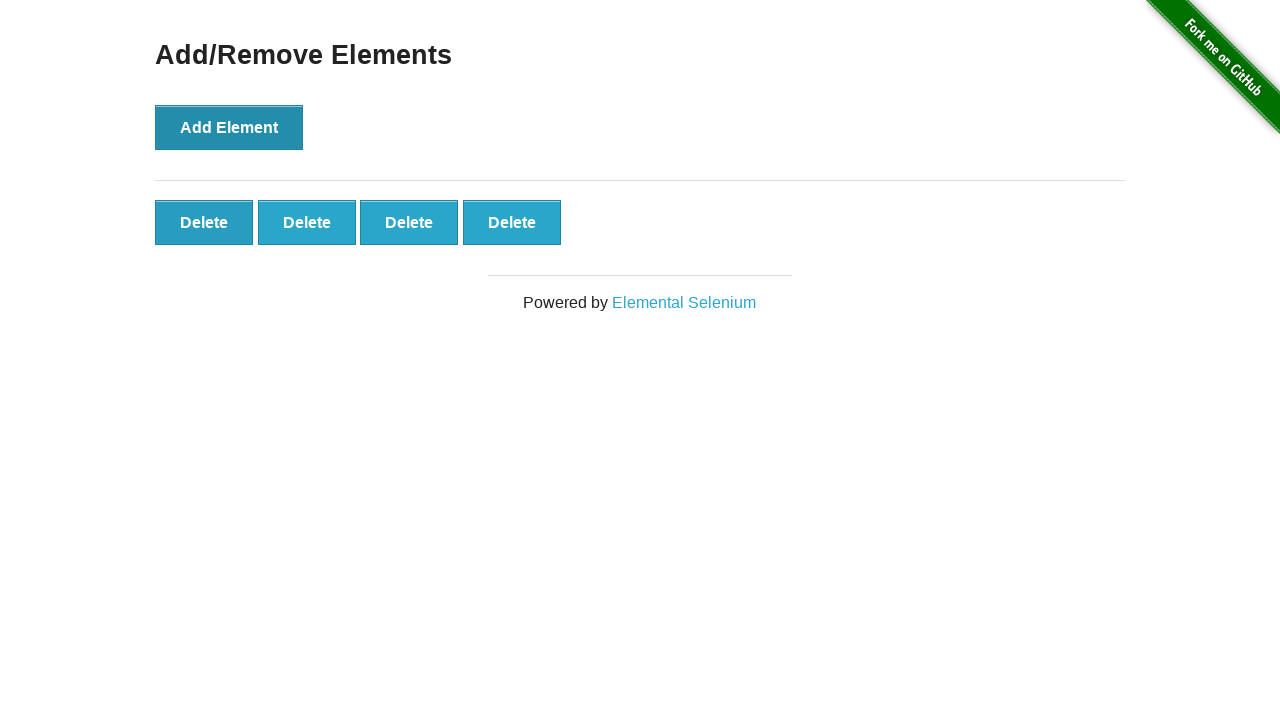

Clicked 'Delete' button to remove element (iteration 2/3) at (204, 222) on .added-manually
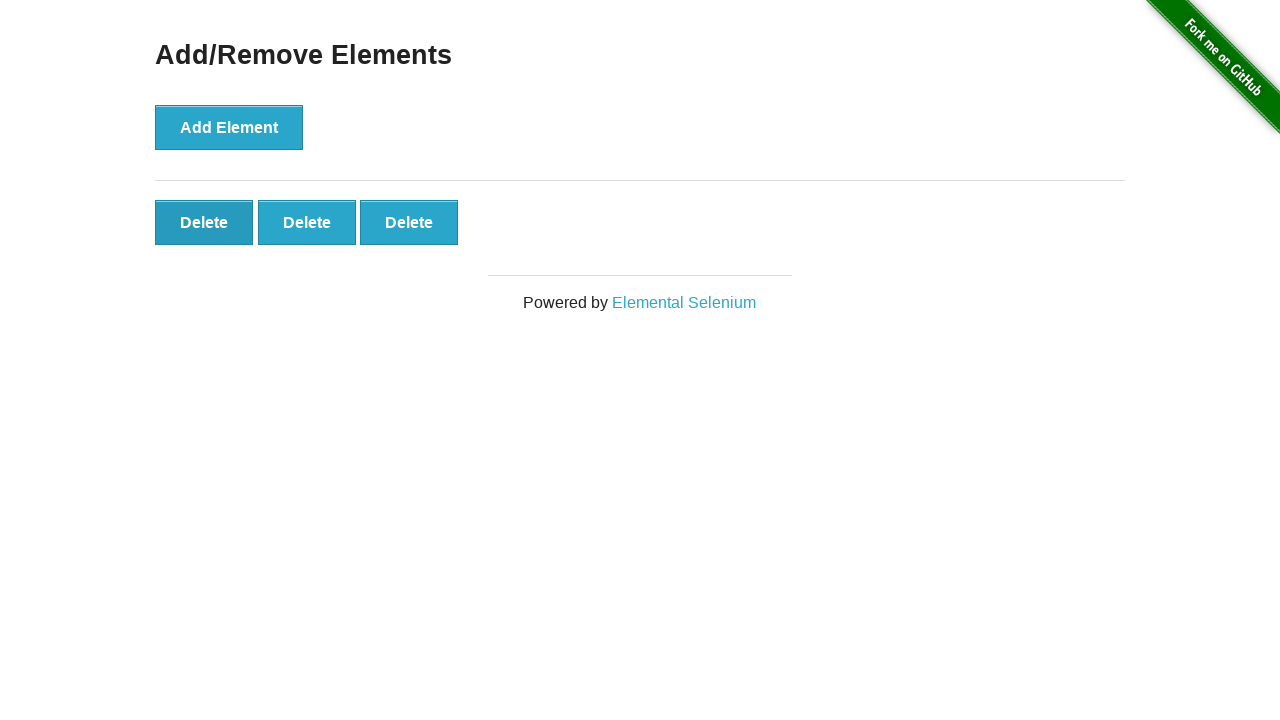

Clicked 'Delete' button to remove element (iteration 3/3) at (204, 222) on .added-manually
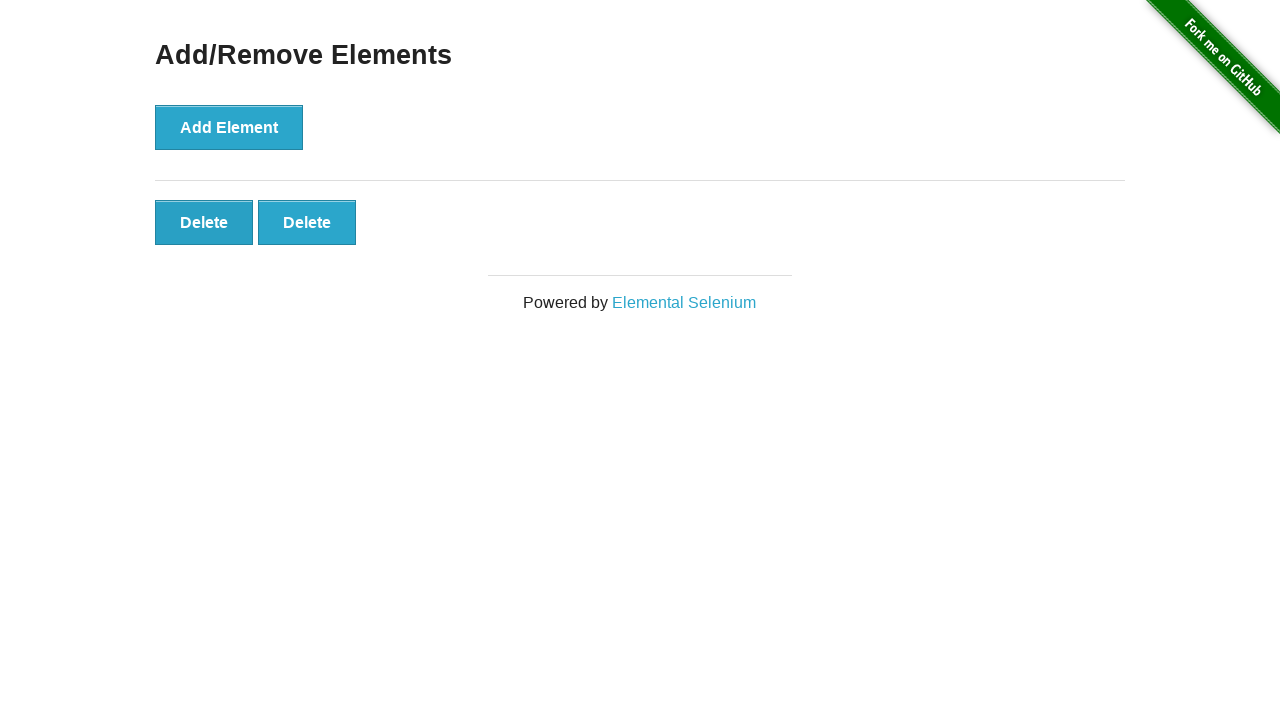

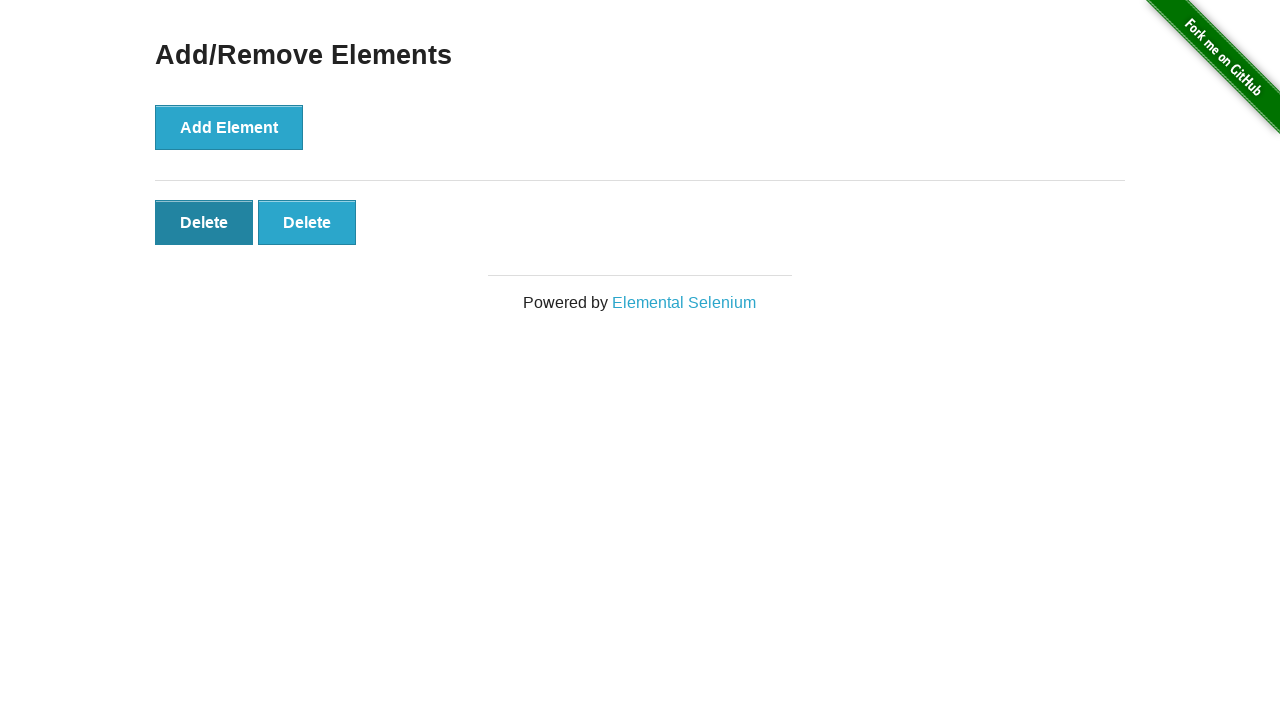